Tests that leading tabs and spaces are trimmed from todo text when saving.

Starting URL: https://todomvc.com/examples/typescript-angular/#/

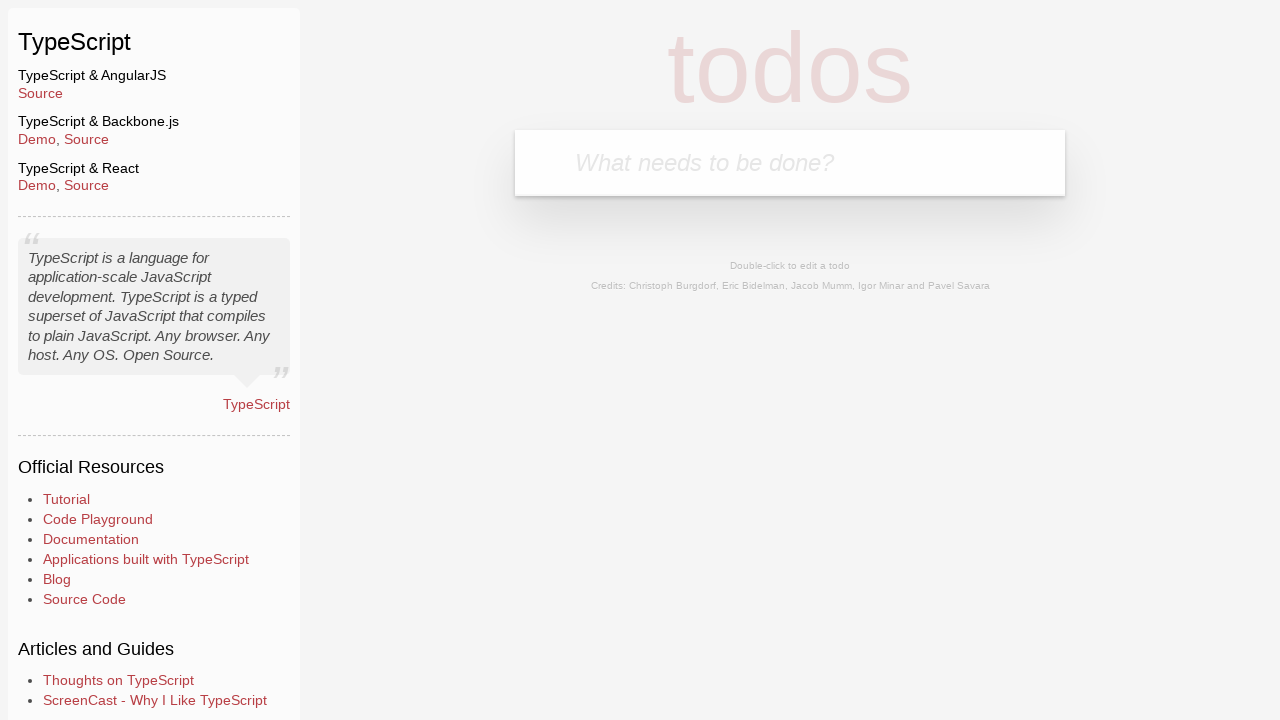

Filled new todo field with 'Lorem' on .new-todo
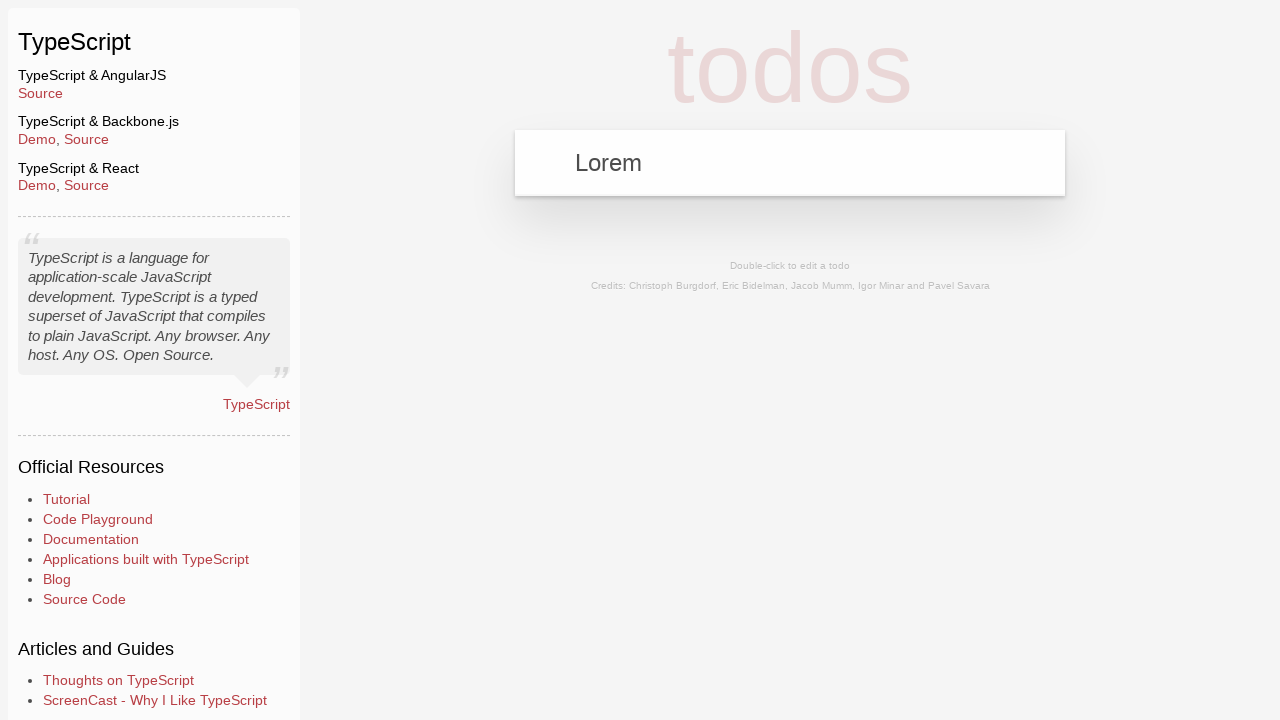

Pressed Enter to create todo item on .new-todo
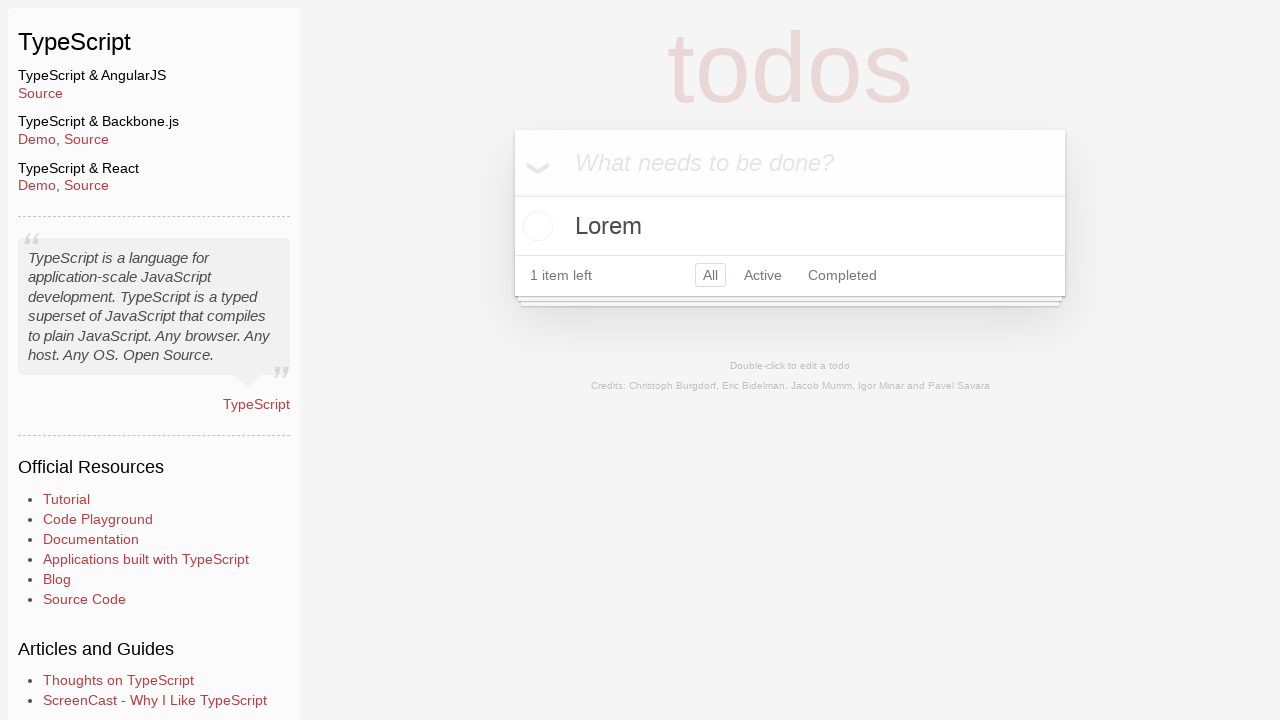

Double-clicked todo item to enter edit mode at (790, 226) on text=Lorem
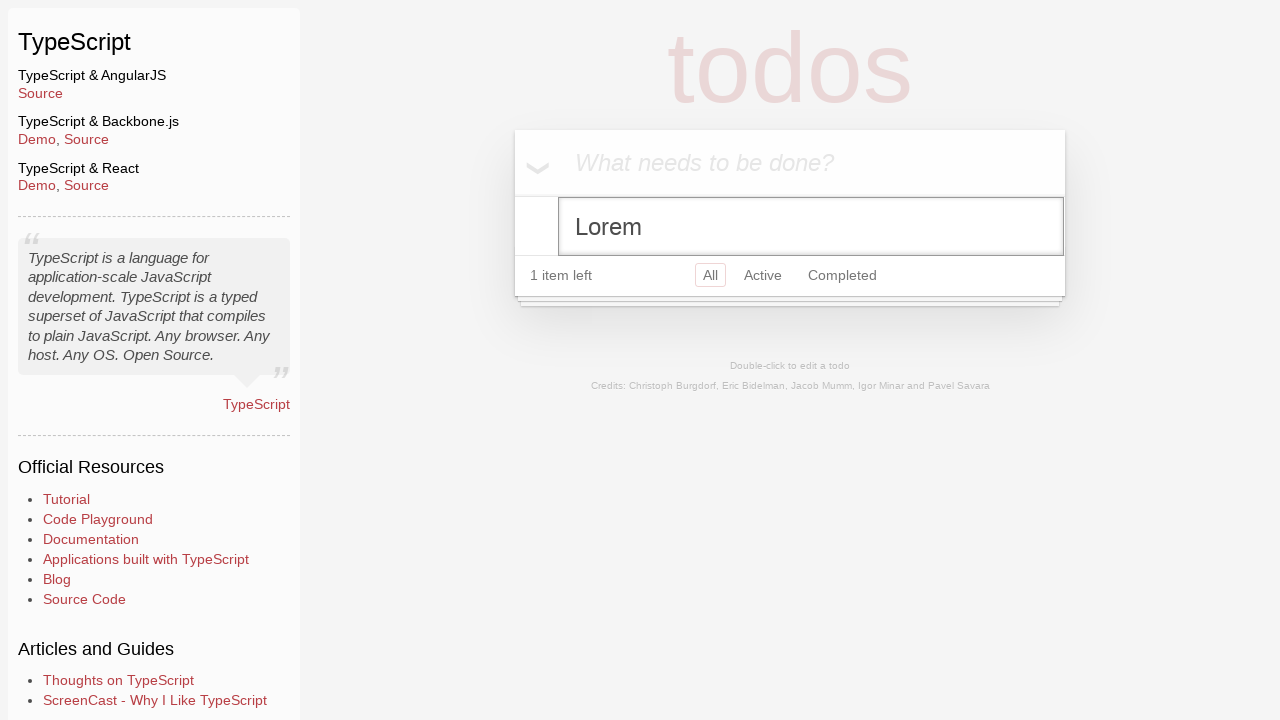

Filled edit field with text containing leading tabs and spaces: '\t \t Ipsum' on .edit
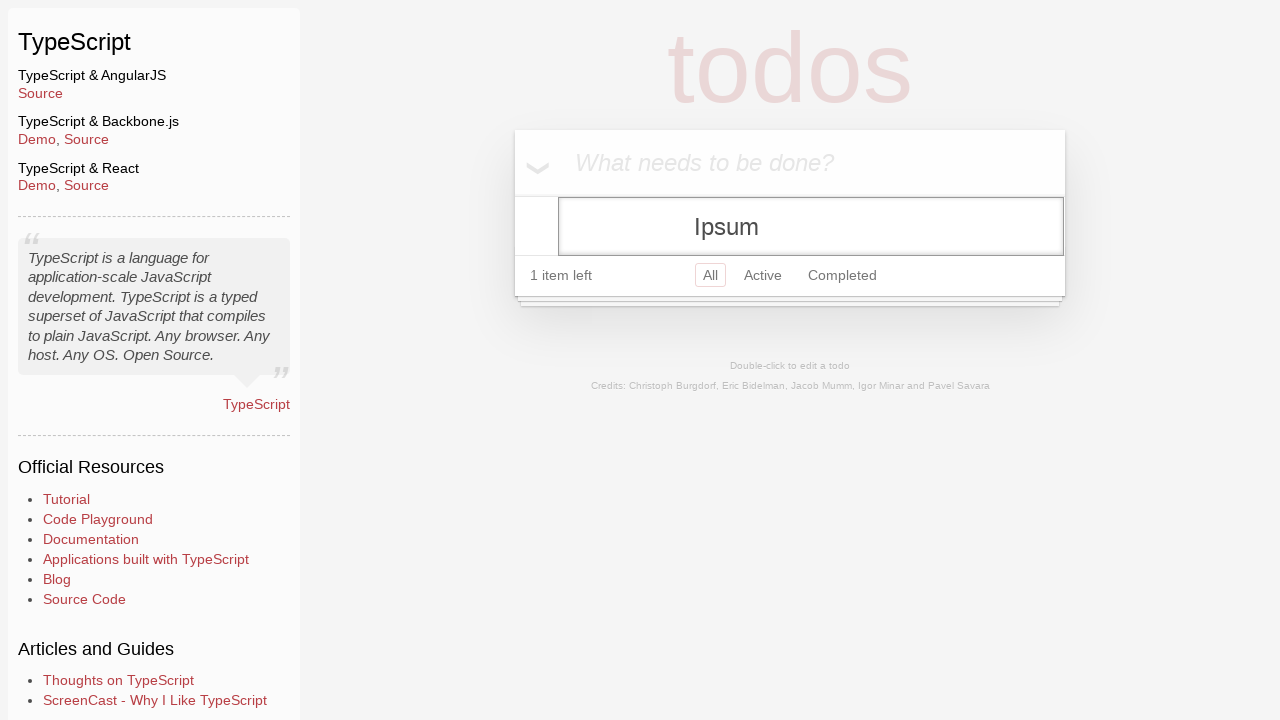

Clicked header to blur and save the edited todo at (790, 163) on .header
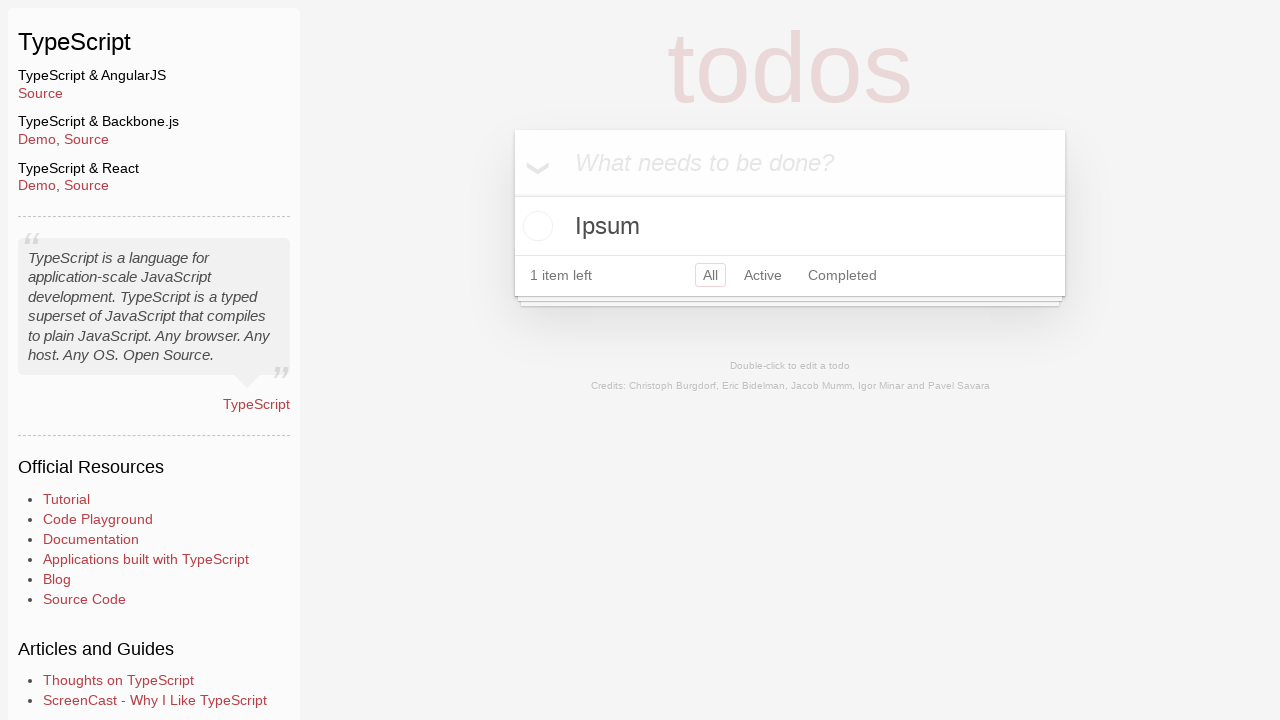

Verified todo text was trimmed and shows 'Ipsum' without leading whitespace
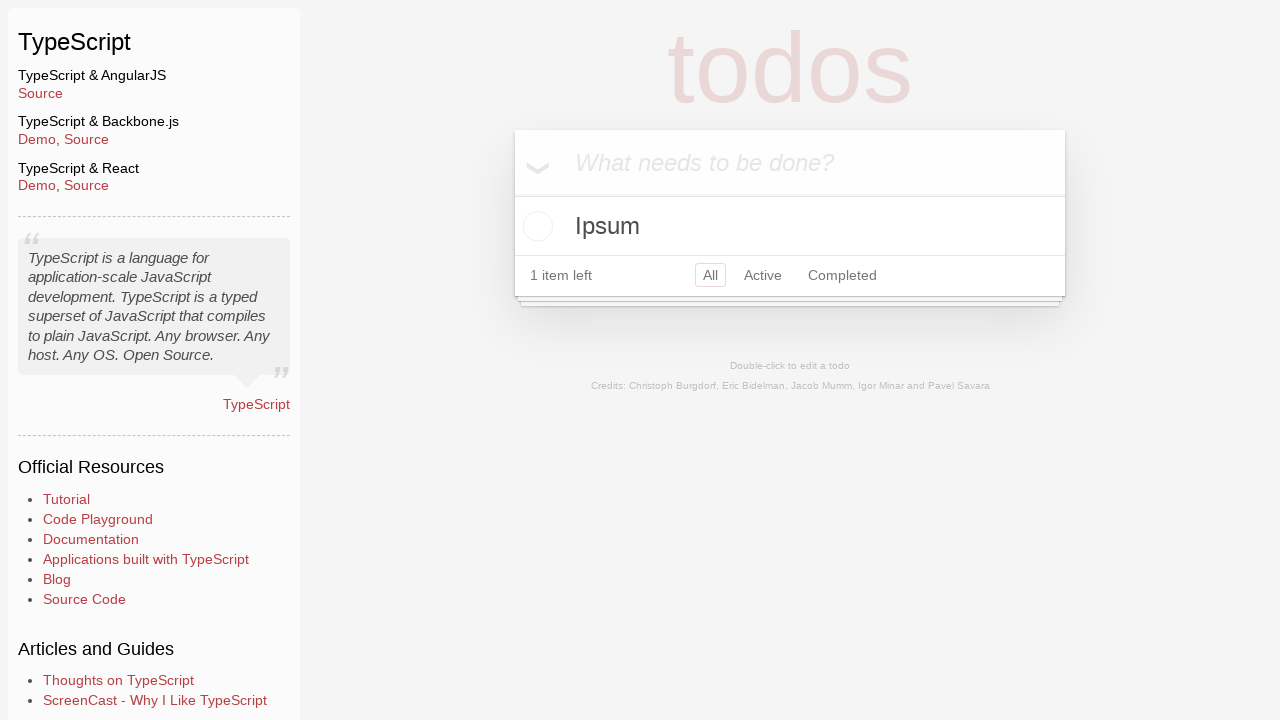

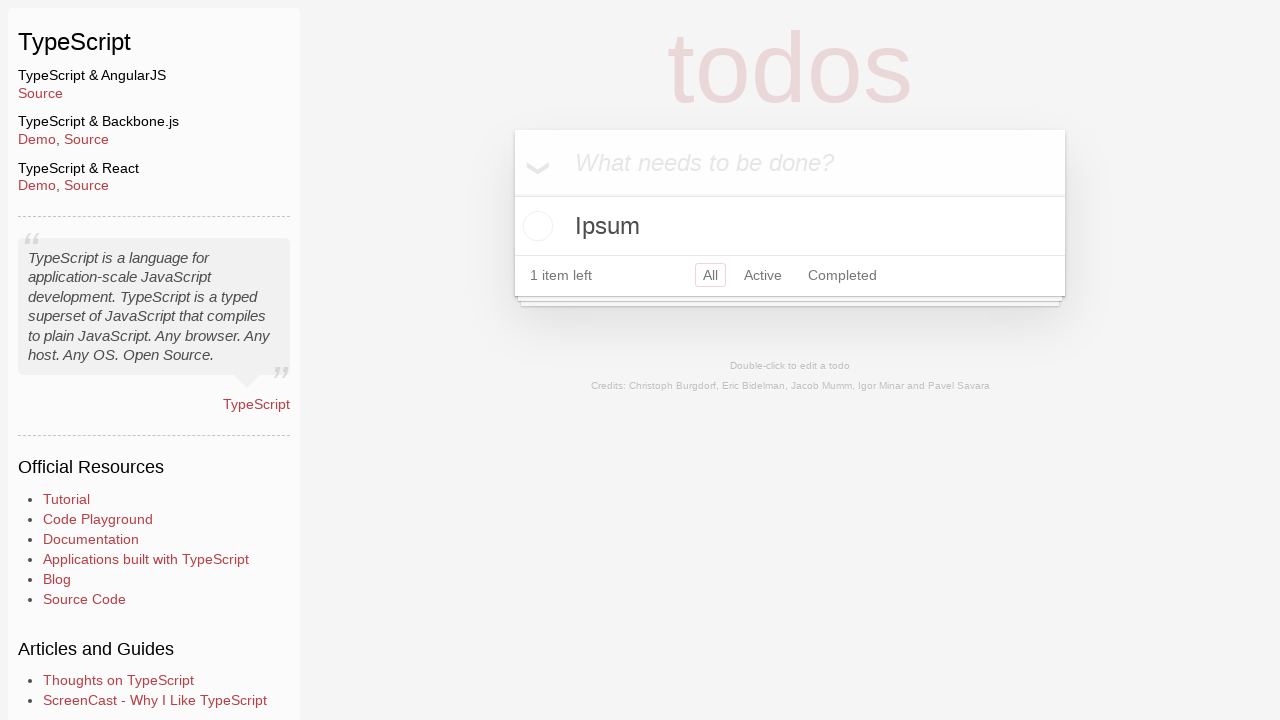